Tests the product search functionality by searching for a product and verifying search results are displayed, then clicking on a specific product to view its details page.

Starting URL: https://mystore-testlab.coderslab.pl/index.php

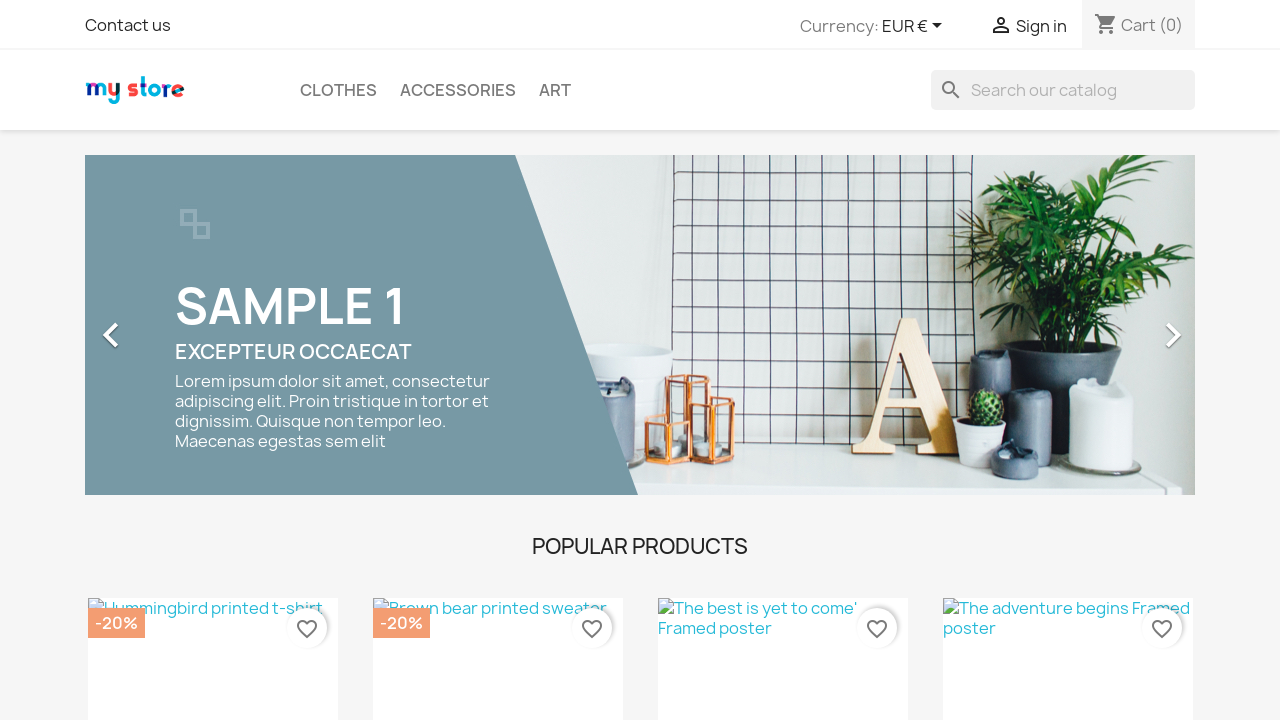

Search input field is visible and ready
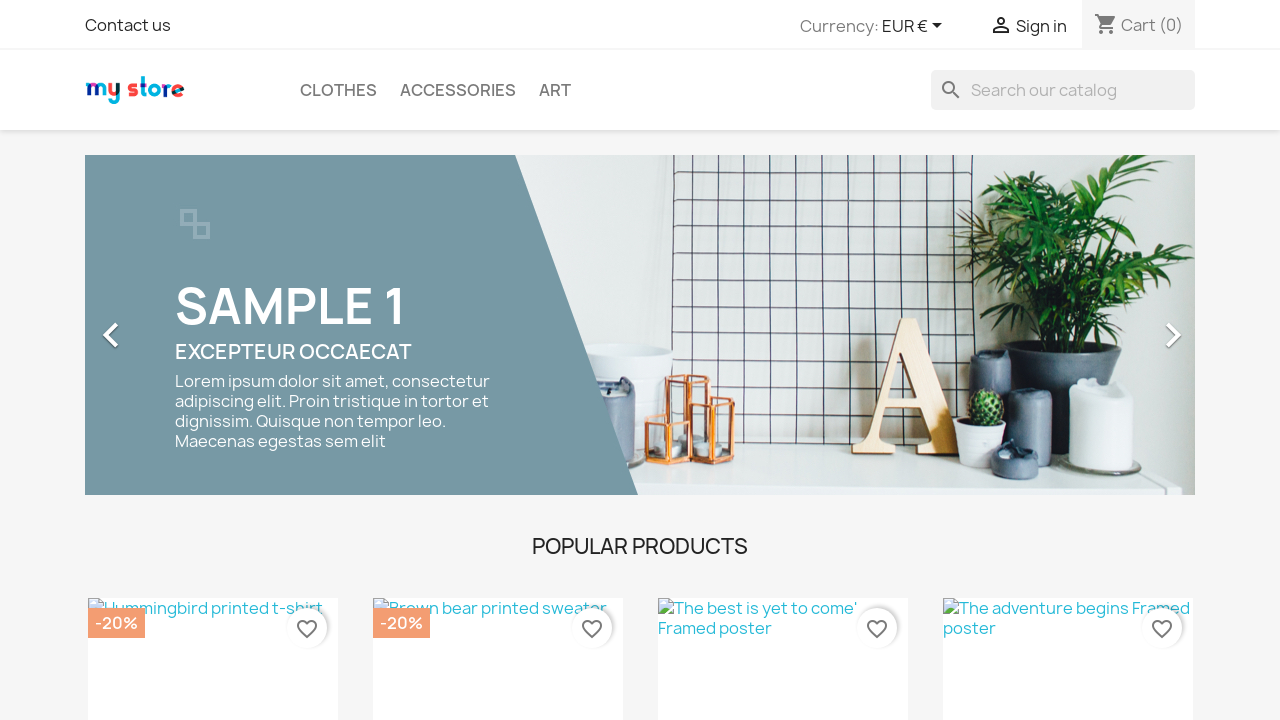

Clicked on search input field
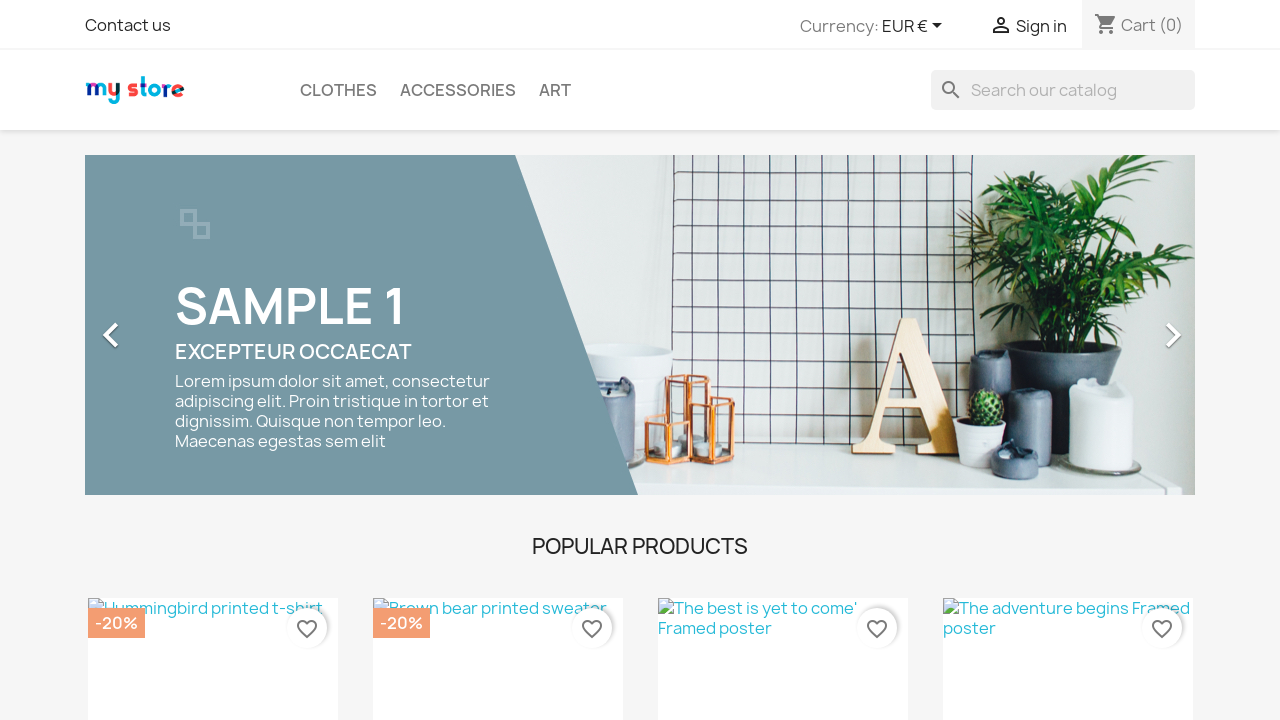

Entered 'Hummingbird Printed Sweater' in search field
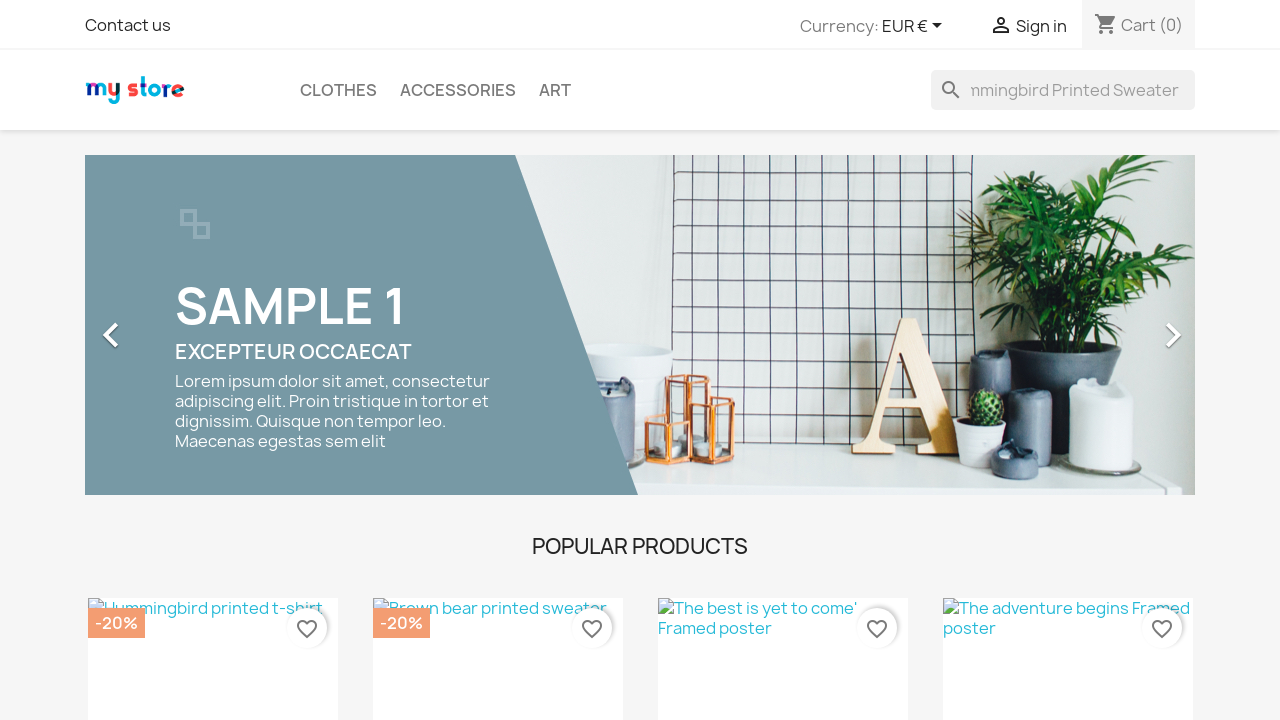

Pressed Enter to submit search
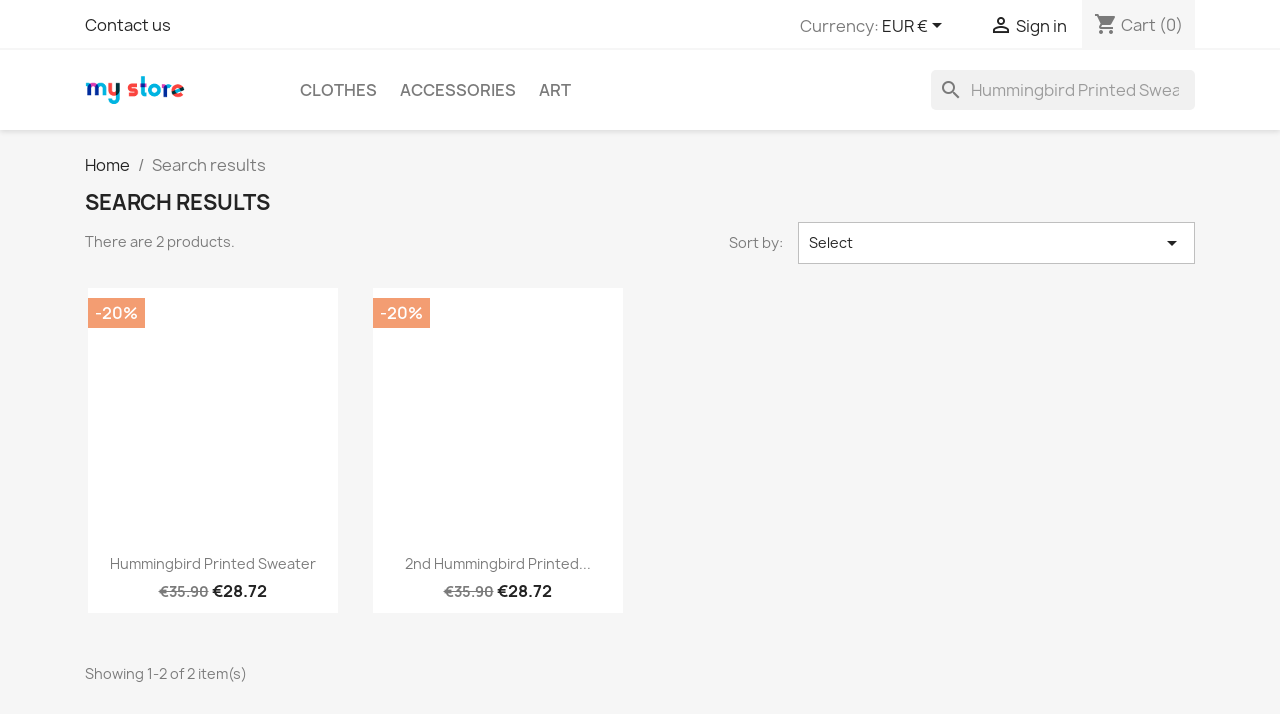

Search results page loaded with heading visible
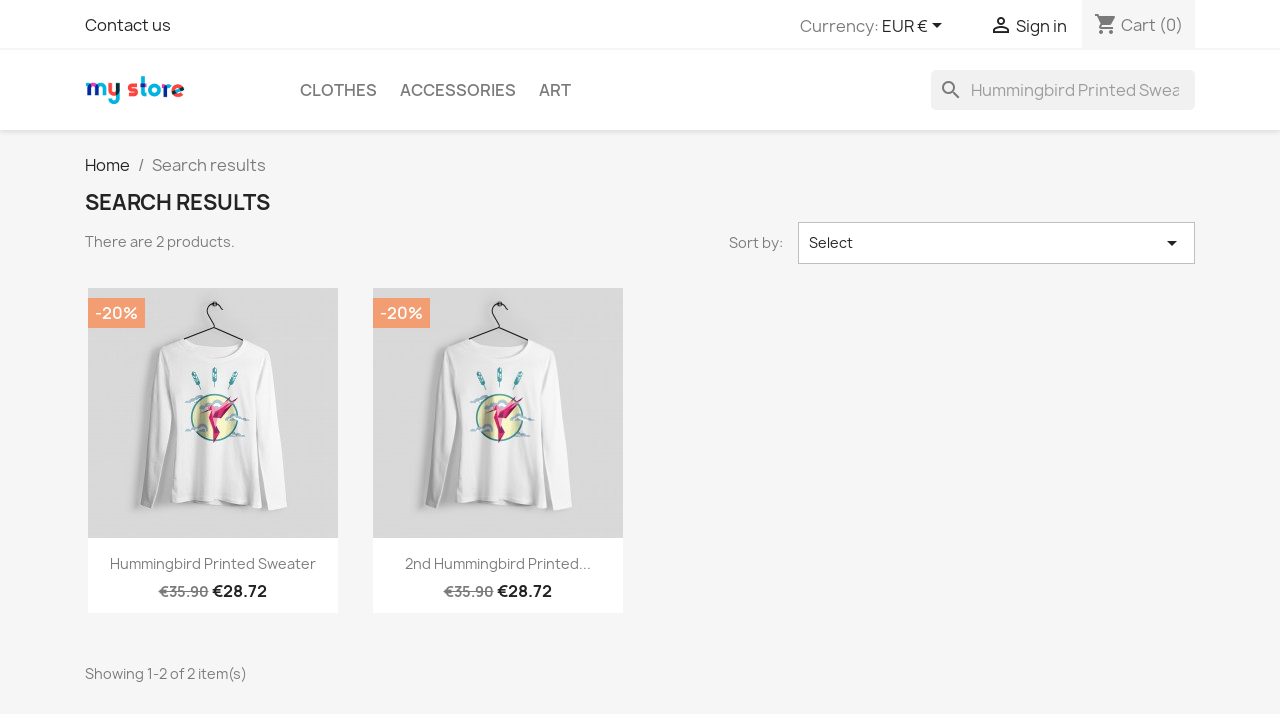

Verified 'SEARCH RESULTS' heading is present
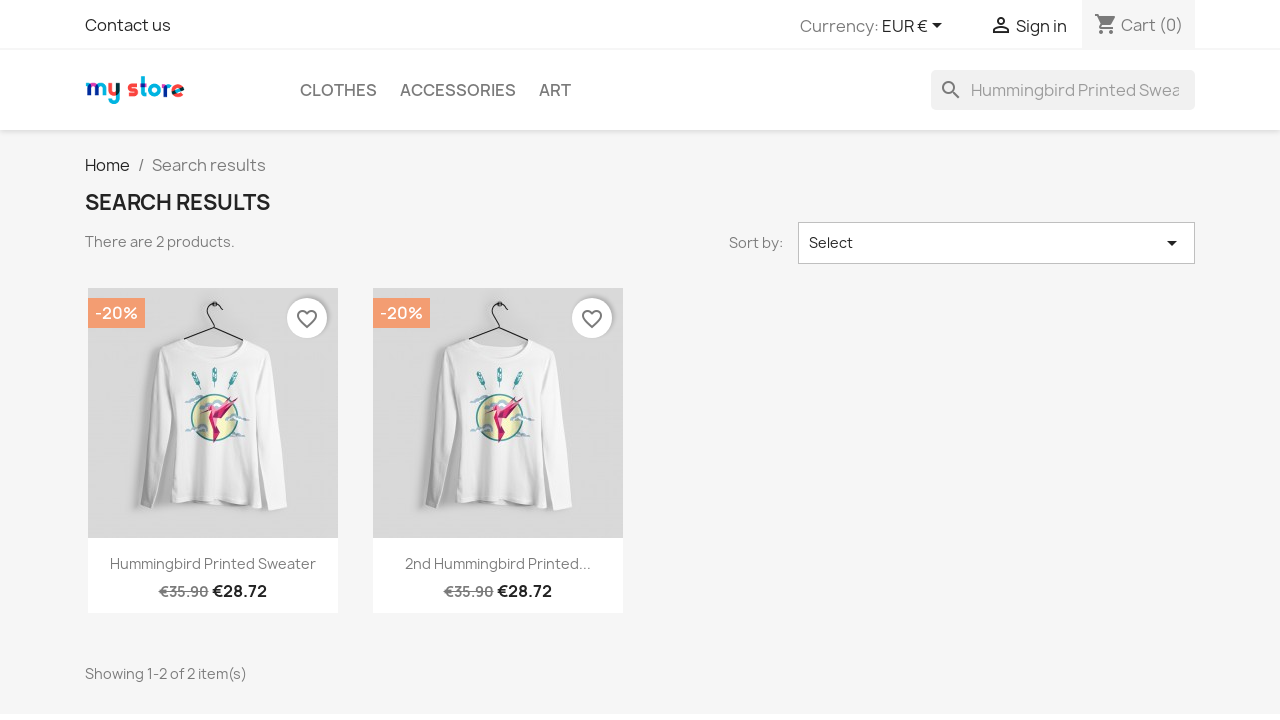

Clicked on 'Hummingbird Printed Sweater' product link at (212, 564) on text=Hummingbird Printed Sweater
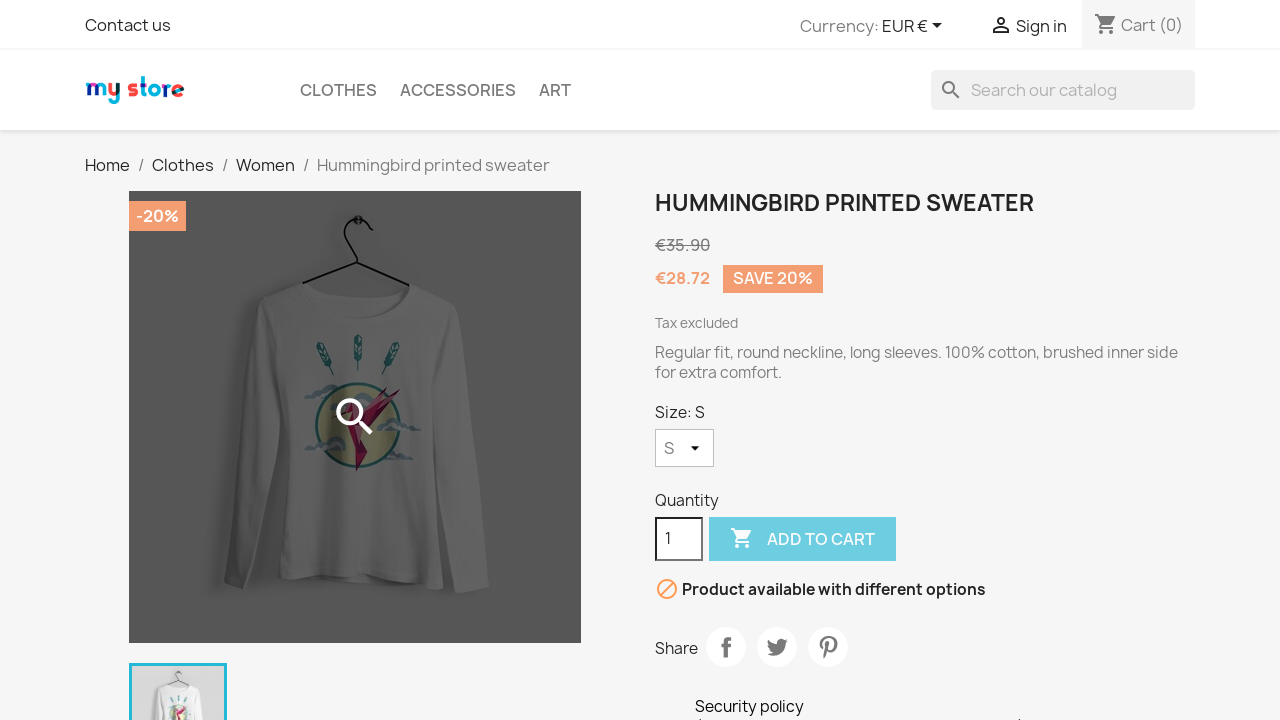

Product details page loaded with heading visible
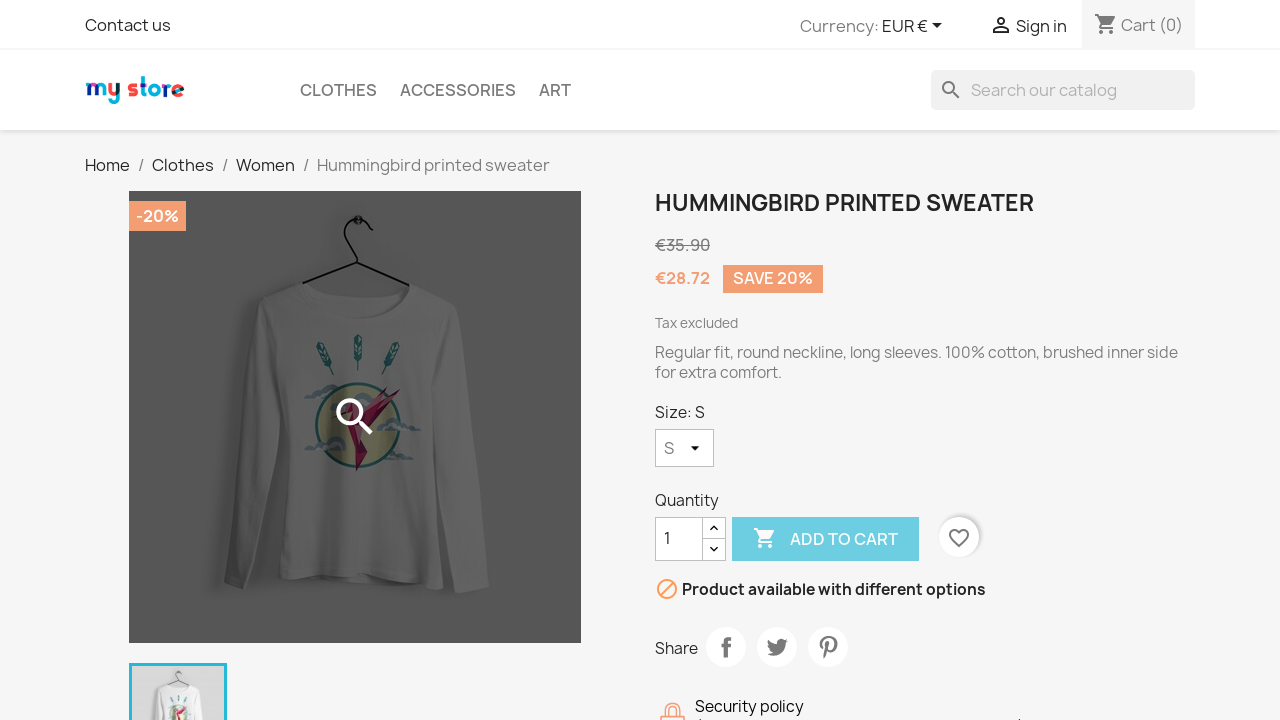

Verified product page displays 'HUMMINGBIRD' in heading
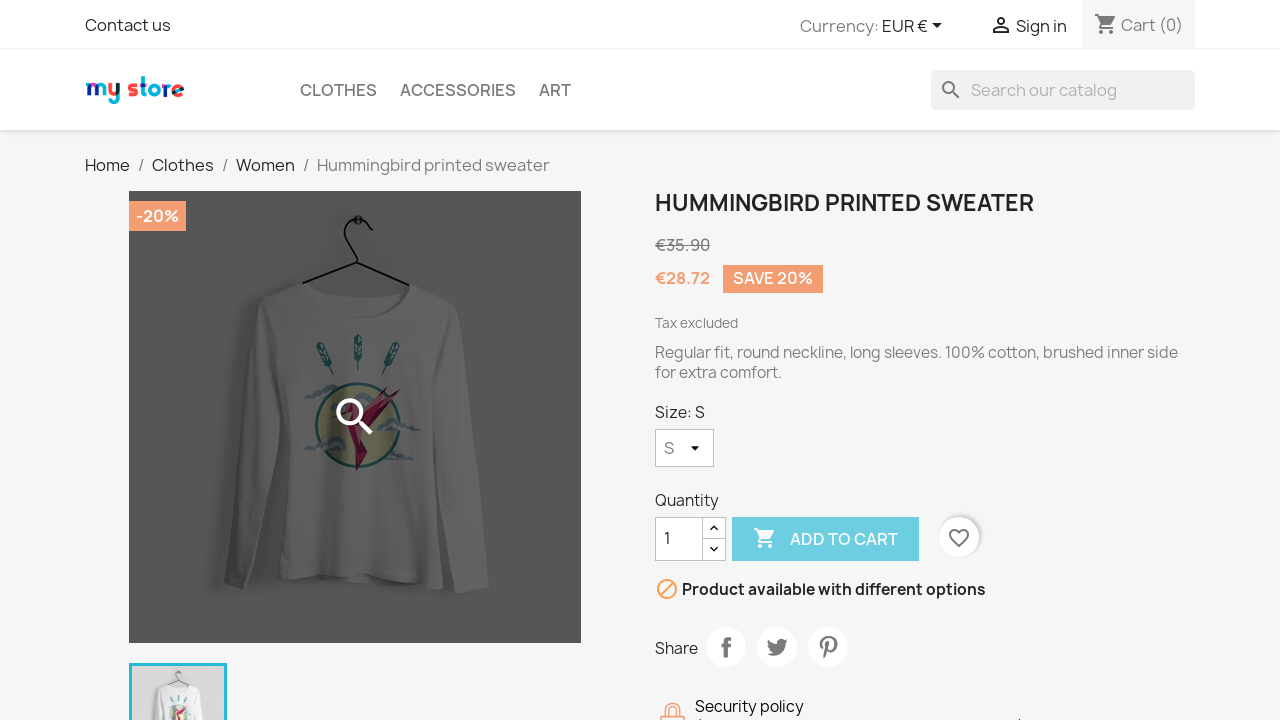

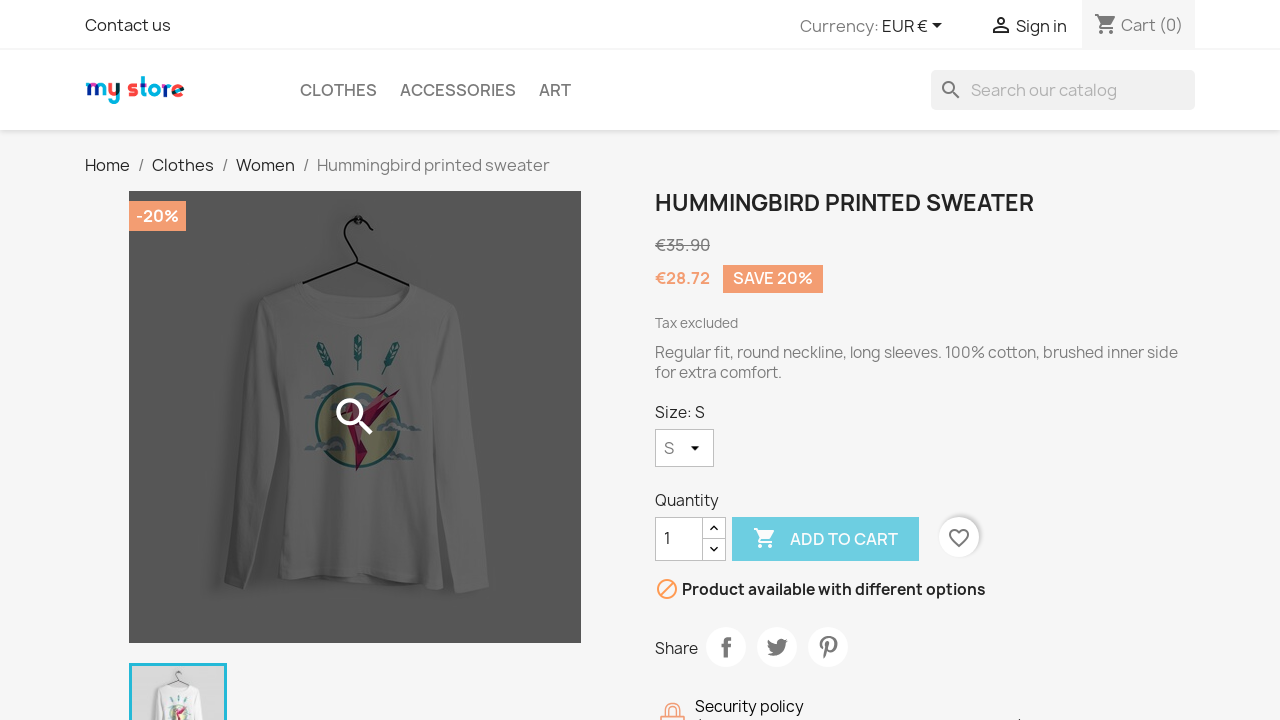